Tests a basic form by navigating to a form demo page and entering text into a user message input field.

Starting URL: http://syntaxprojects.com/basic-first-form-demo.php

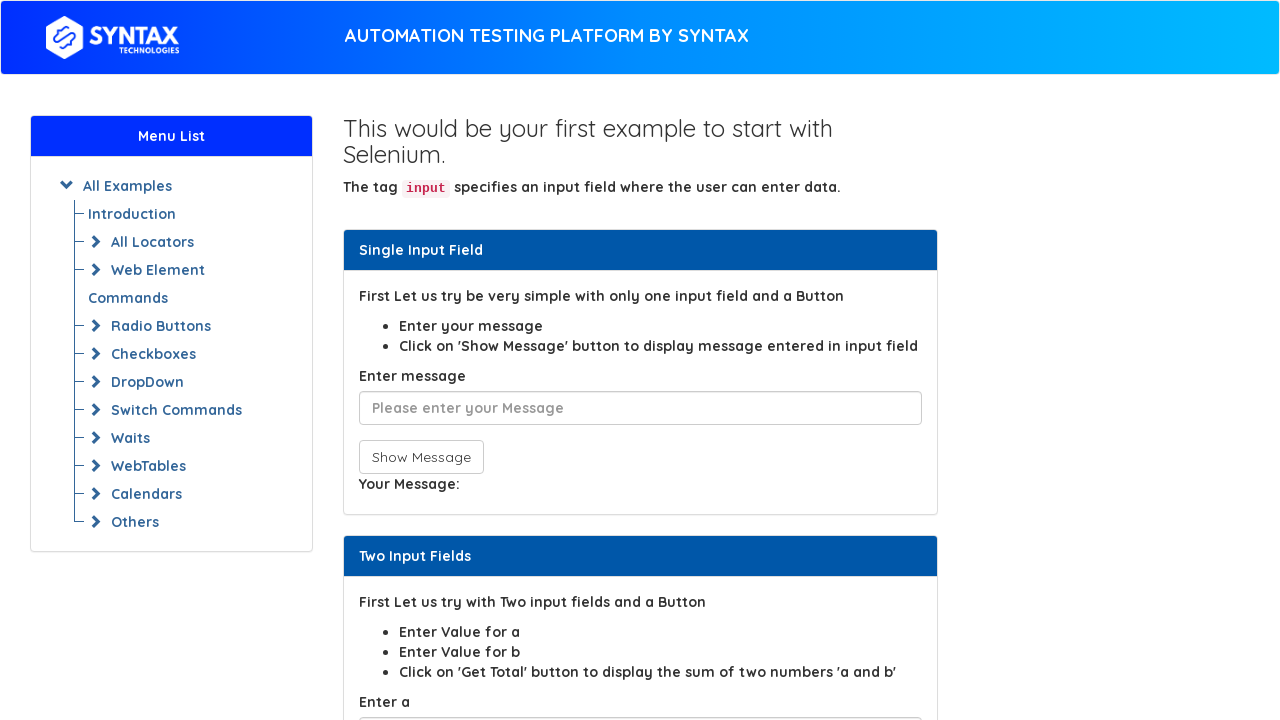

Filled user message field with 'Hello World Test' on #user-message
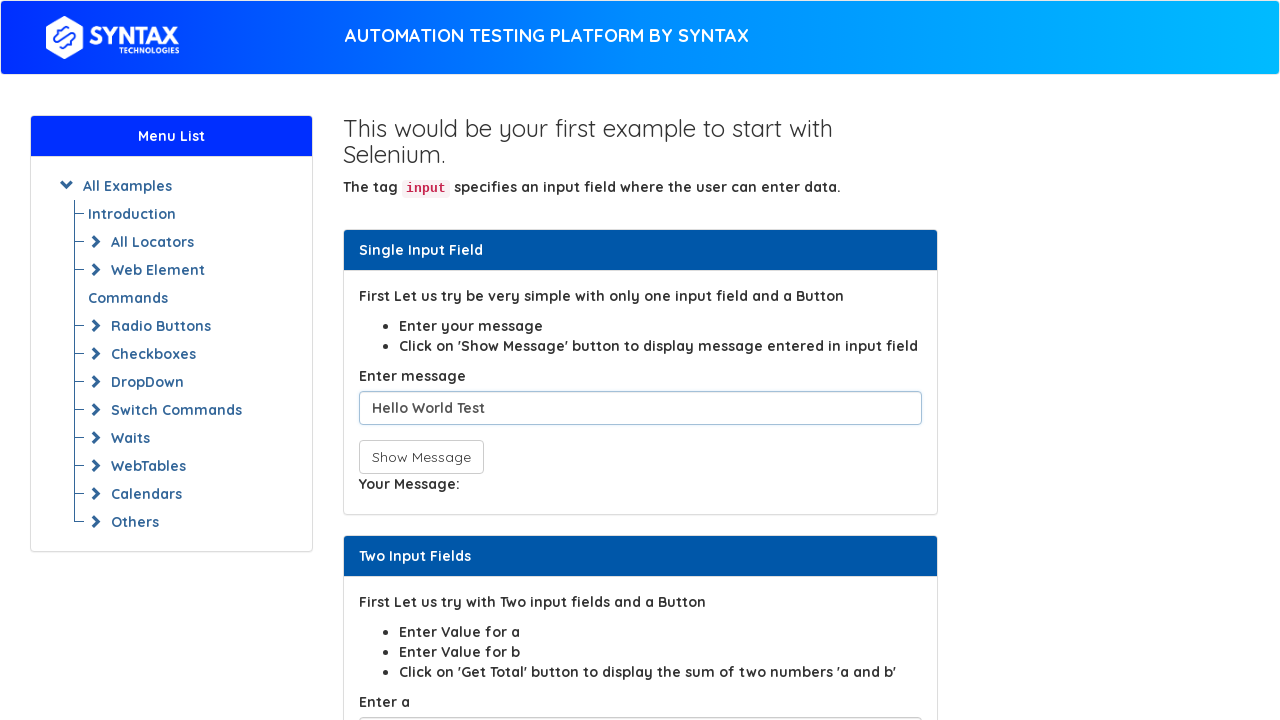

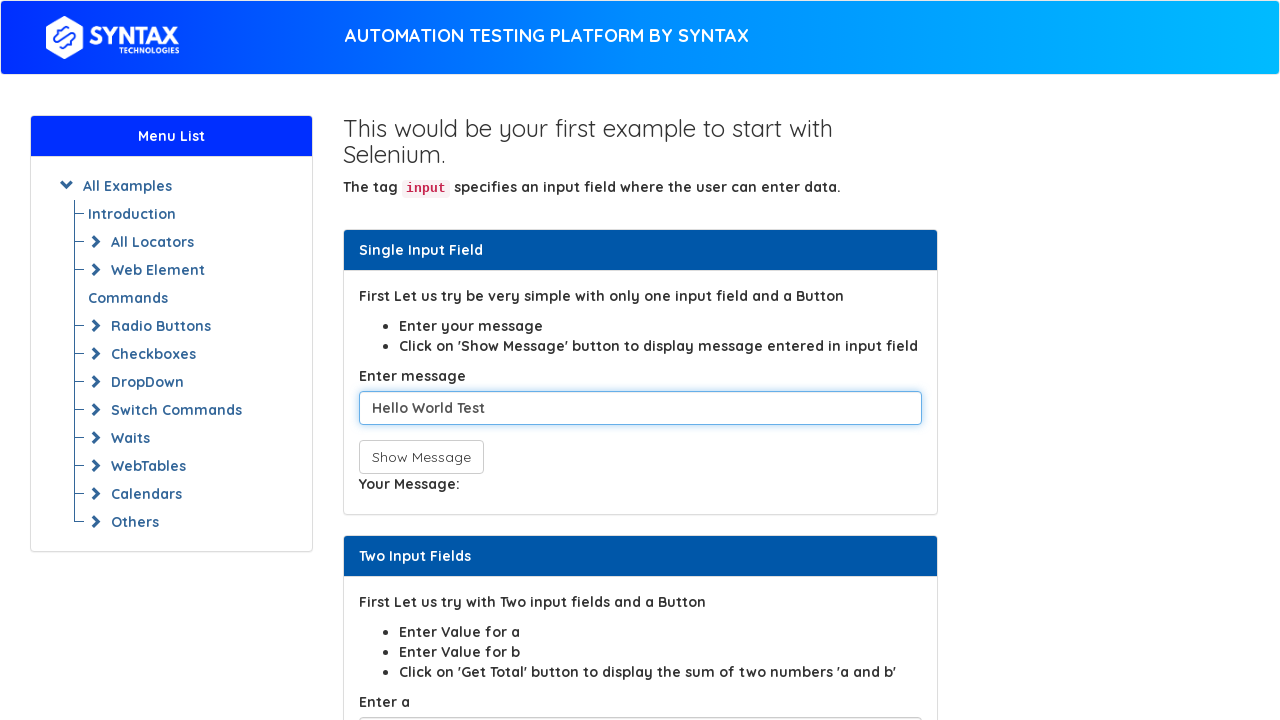